Tests e-commerce functionality by clicking on a product, adding it to cart, and returning to the homepage

Starting URL: https://www.demoblaze.com/index.html

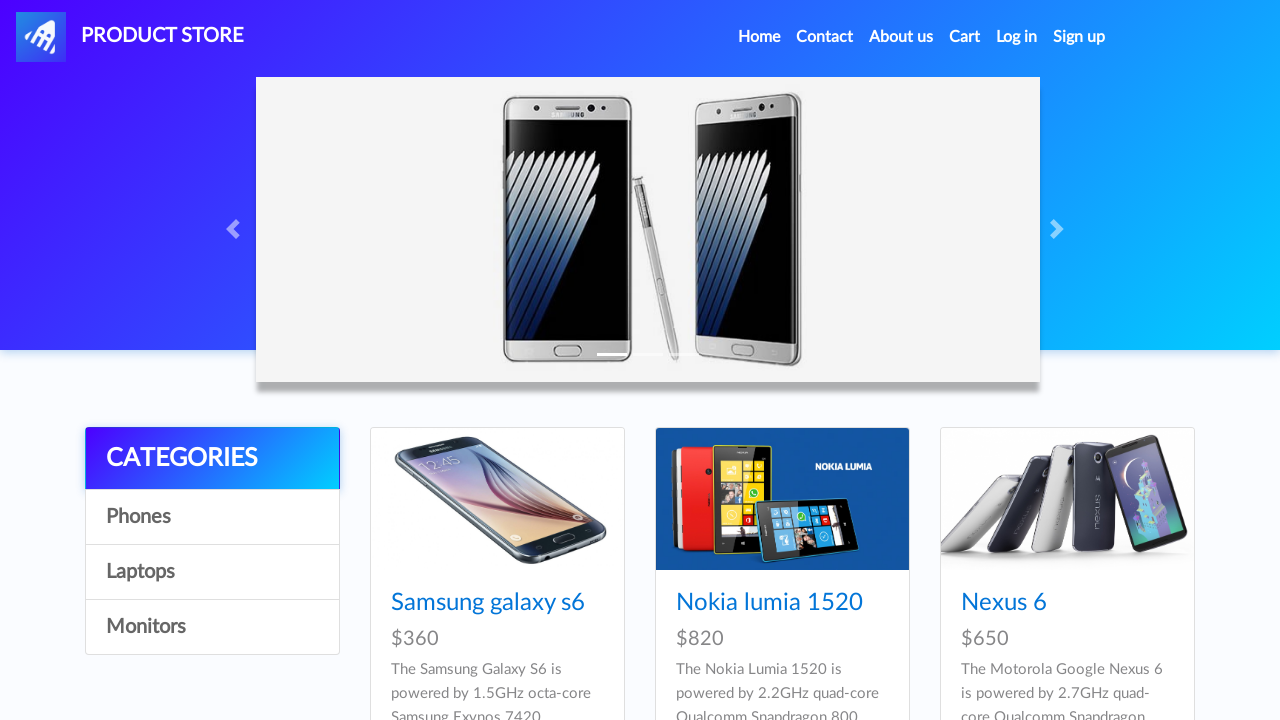

Clicked on Samsung Galaxy S6 product link at (488, 603) on xpath=//*[@id='tbodyid']/div[1]/div/div/h4/a
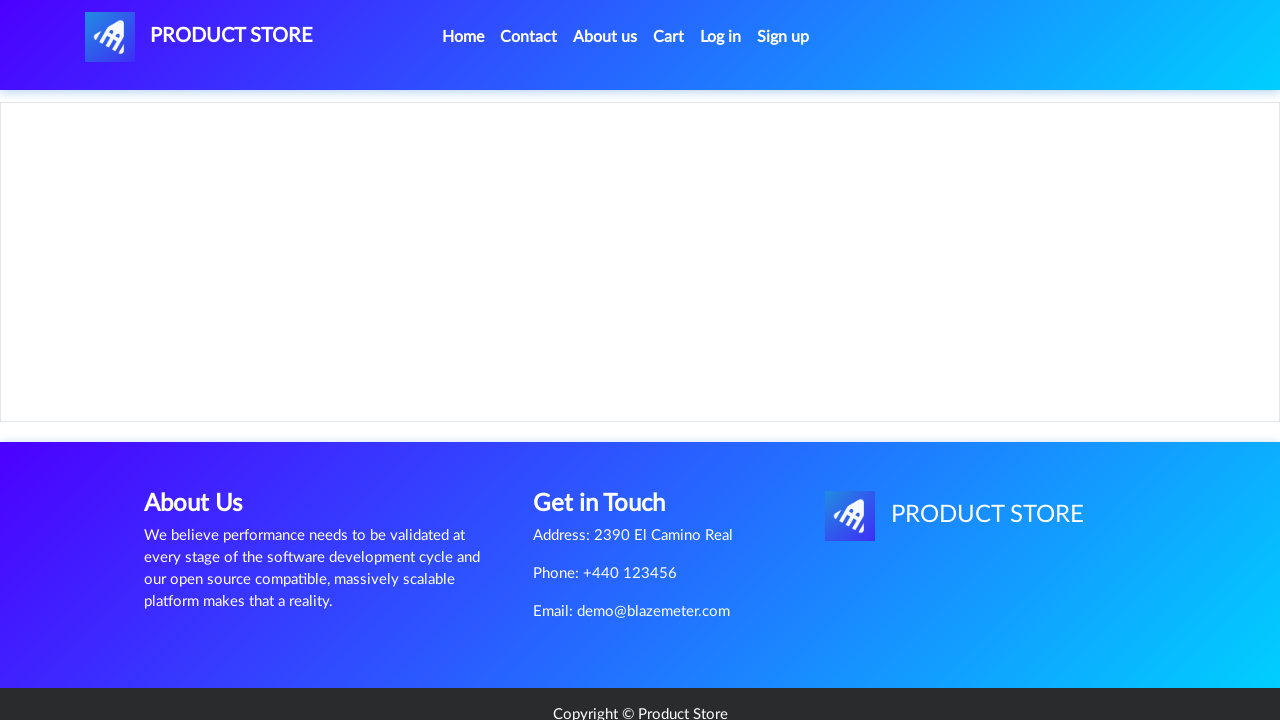

Clicked Add to cart button on product page at (610, 440) on xpath=//*[@id='tbodyid']/div[2]/div/a
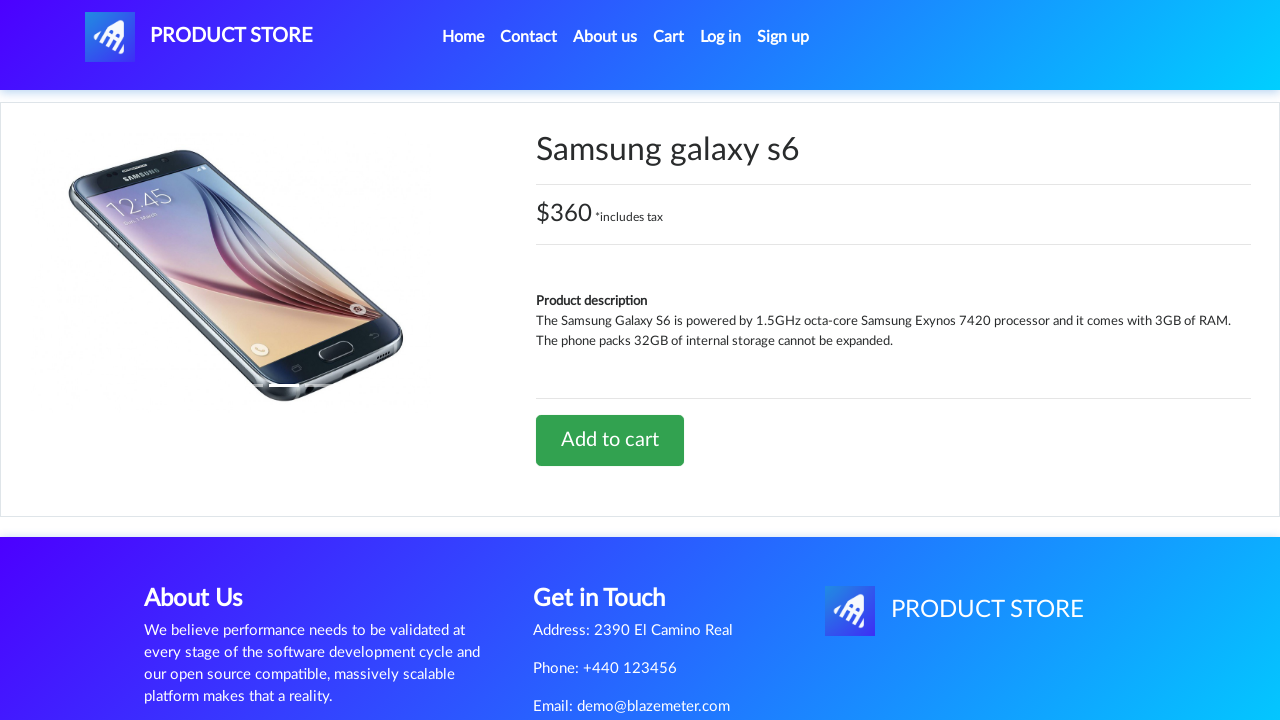

Accepted alert dialog after adding product to cart
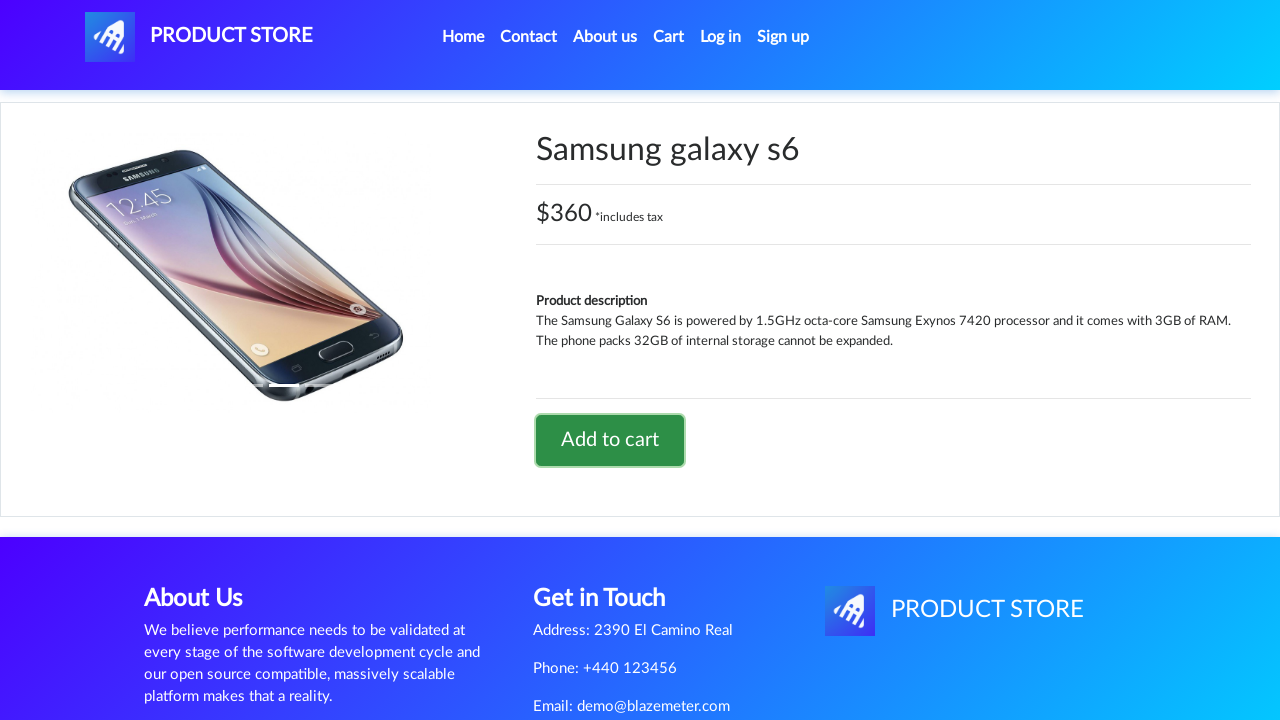

Clicked home page link to return to homepage at (463, 37) on xpath=//*[@id='navbarExample']/ul/li[1]/a
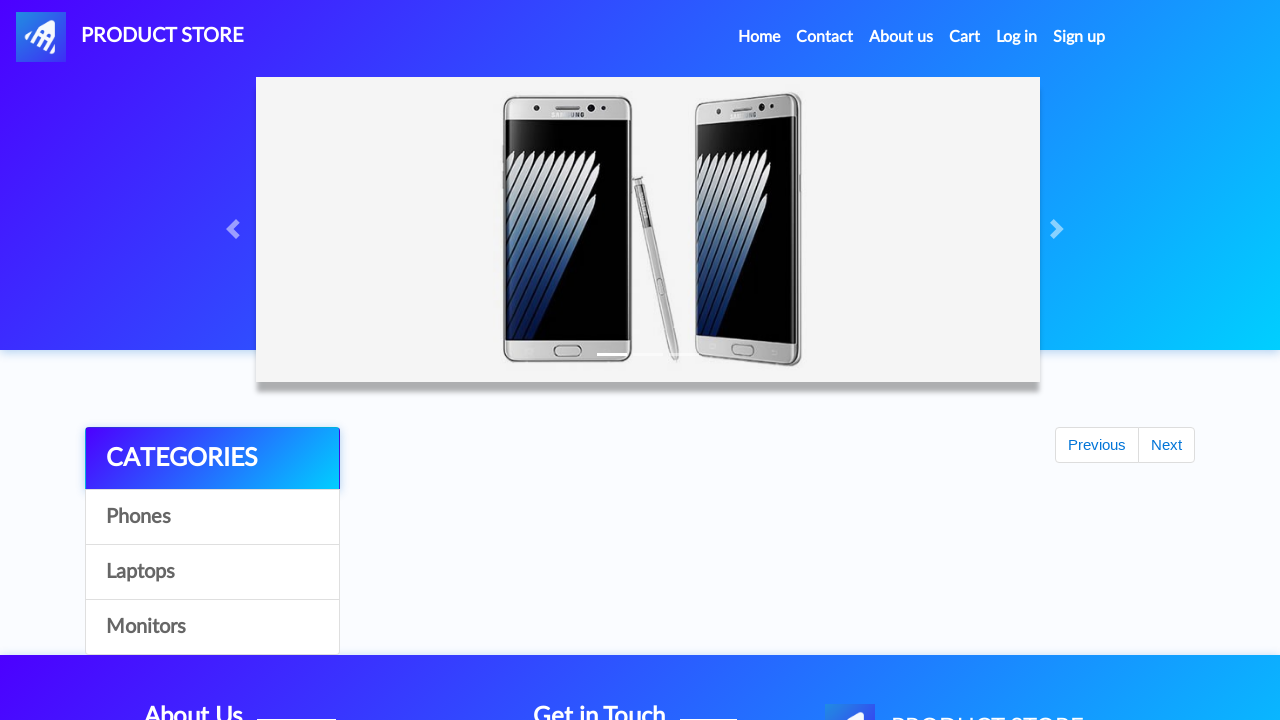

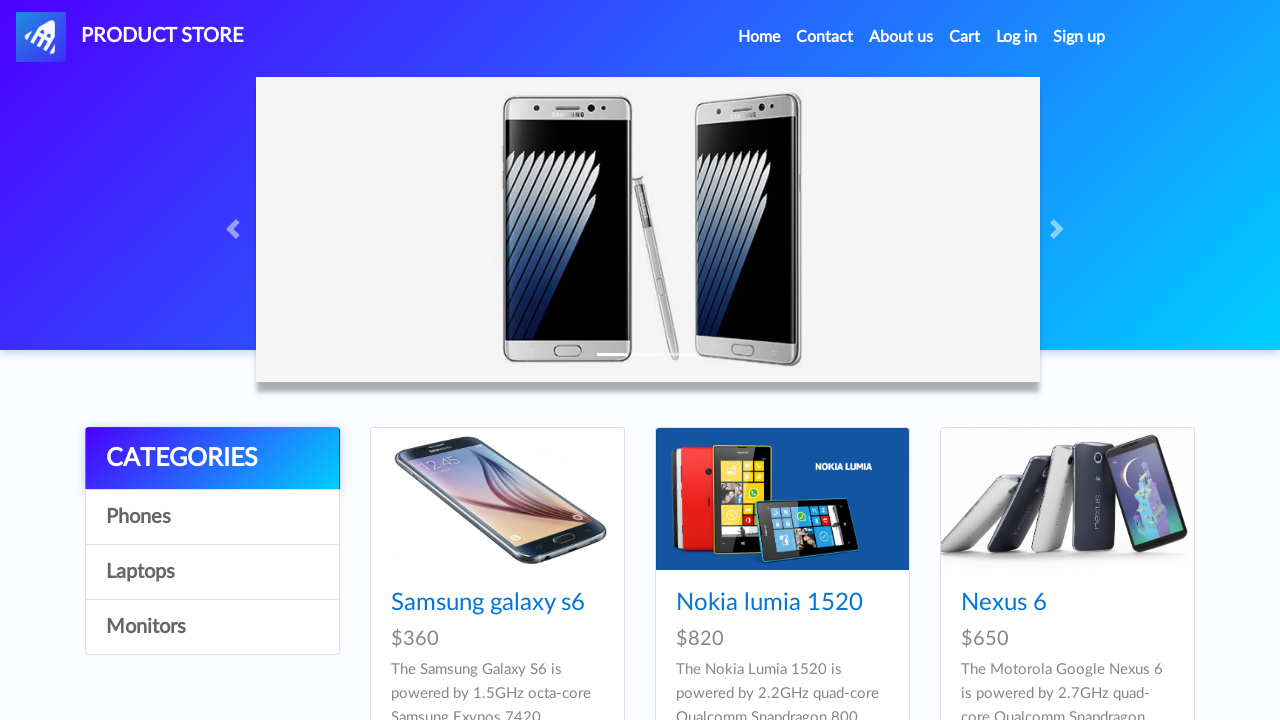